Tests dismissing a JavaScript confirm dialog by clicking a button, waiting for the confirm alert, dismissing it, and verifying the cancel result message

Starting URL: https://automationfc.github.io/basic-form/index.html

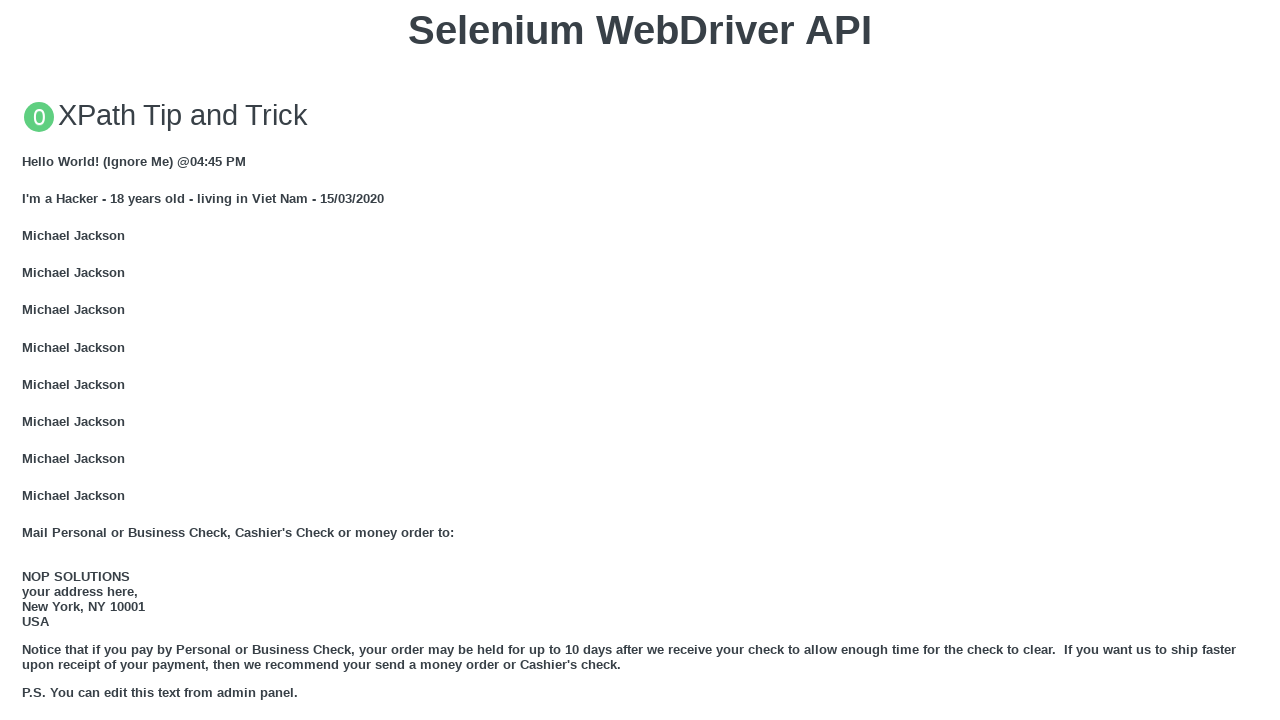

Set up dialog handler to dismiss confirm dialogs
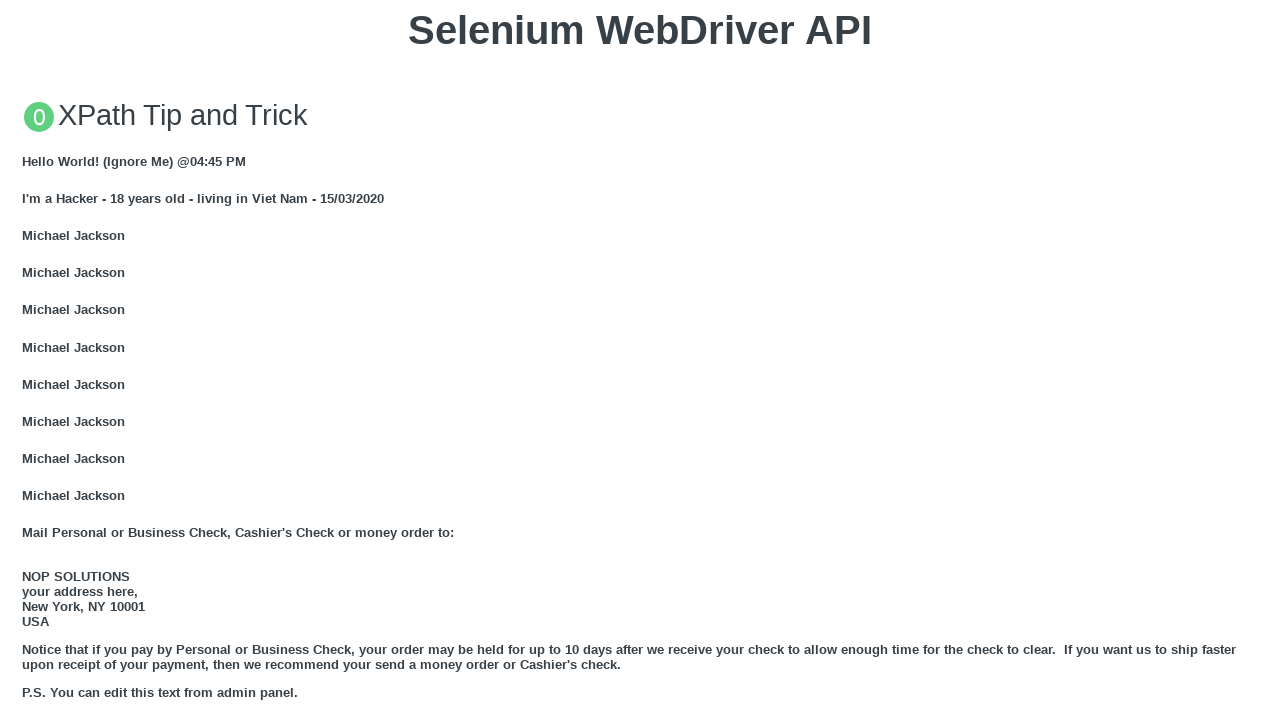

Clicked 'Click for JS Confirm' button to trigger confirm dialog at (640, 360) on xpath=//button[text()='Click for JS Confirm']
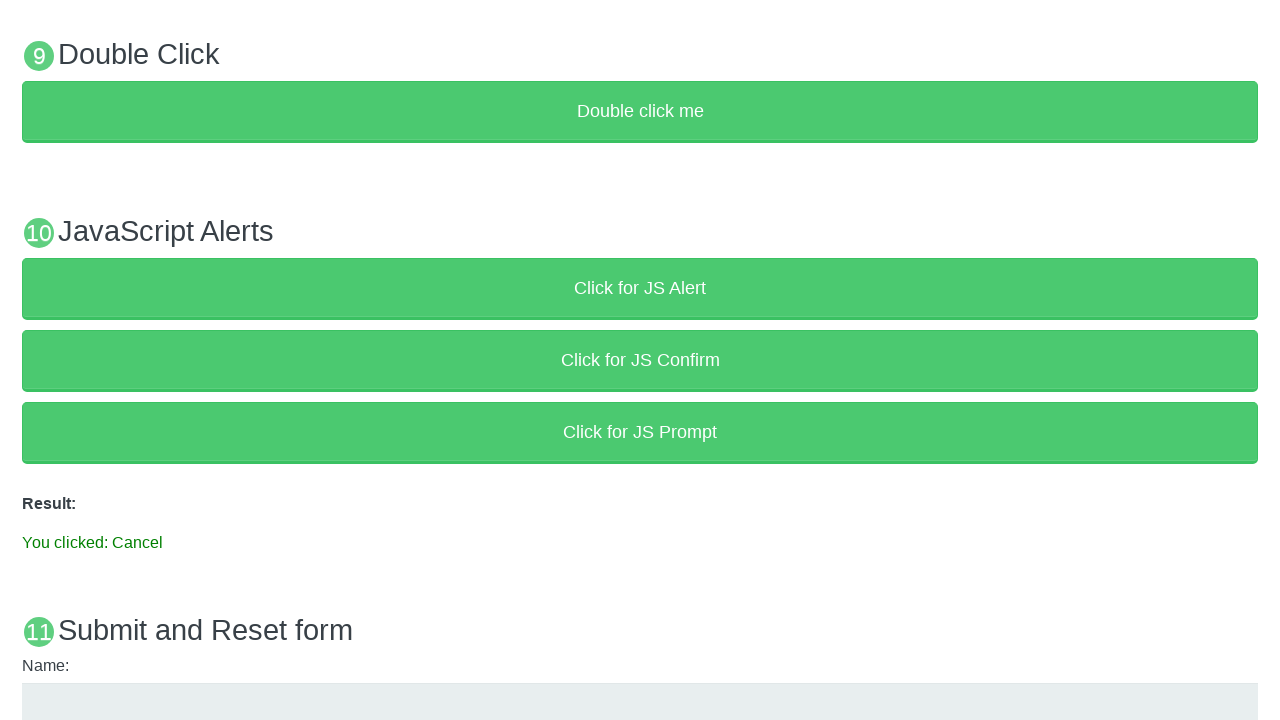

Confirm dialog was dismissed and result message appeared
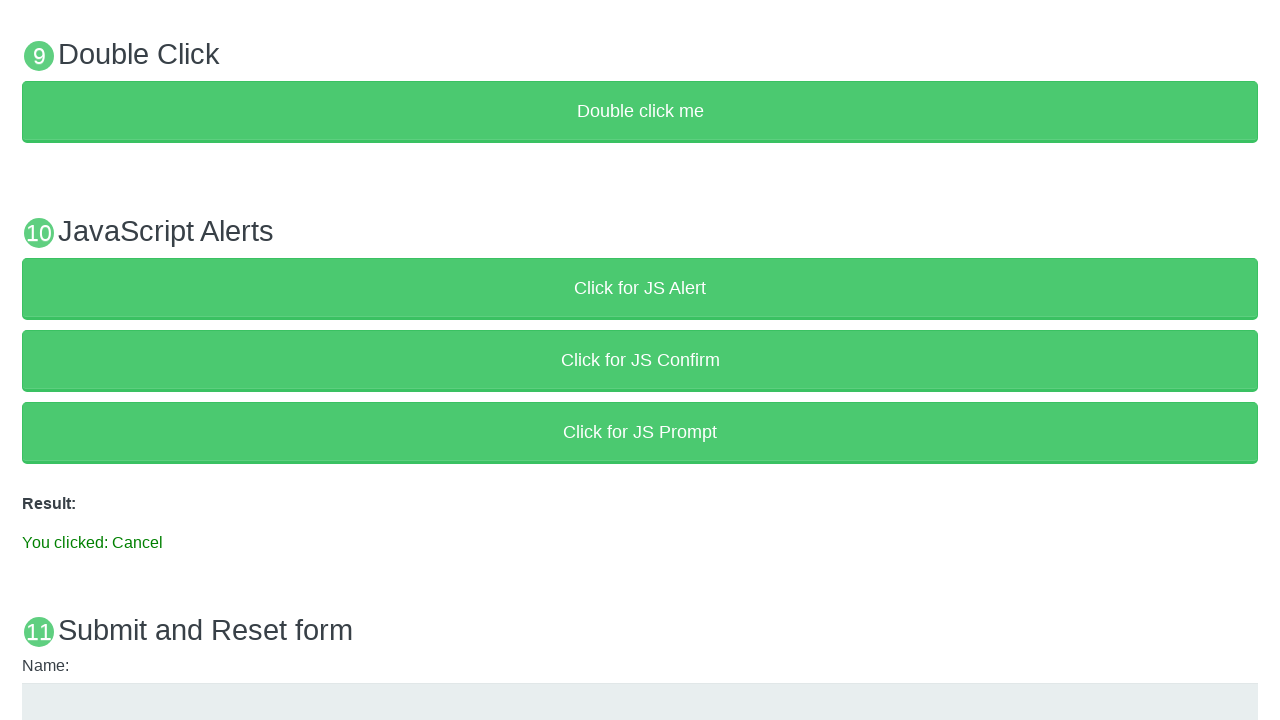

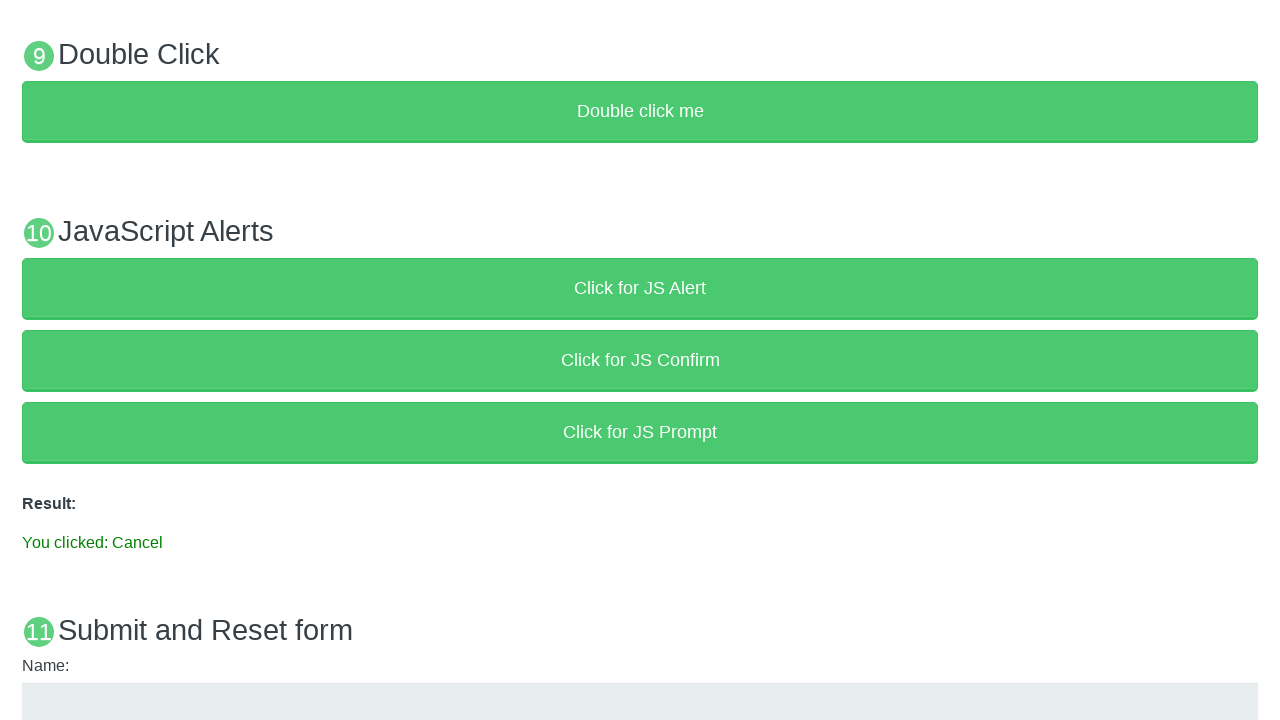